Tests JavaScript alert functionality by entering a name in an input field and triggering a confirmation dialog

Starting URL: https://www.rahulshettyacademy.com/AutomationPractice

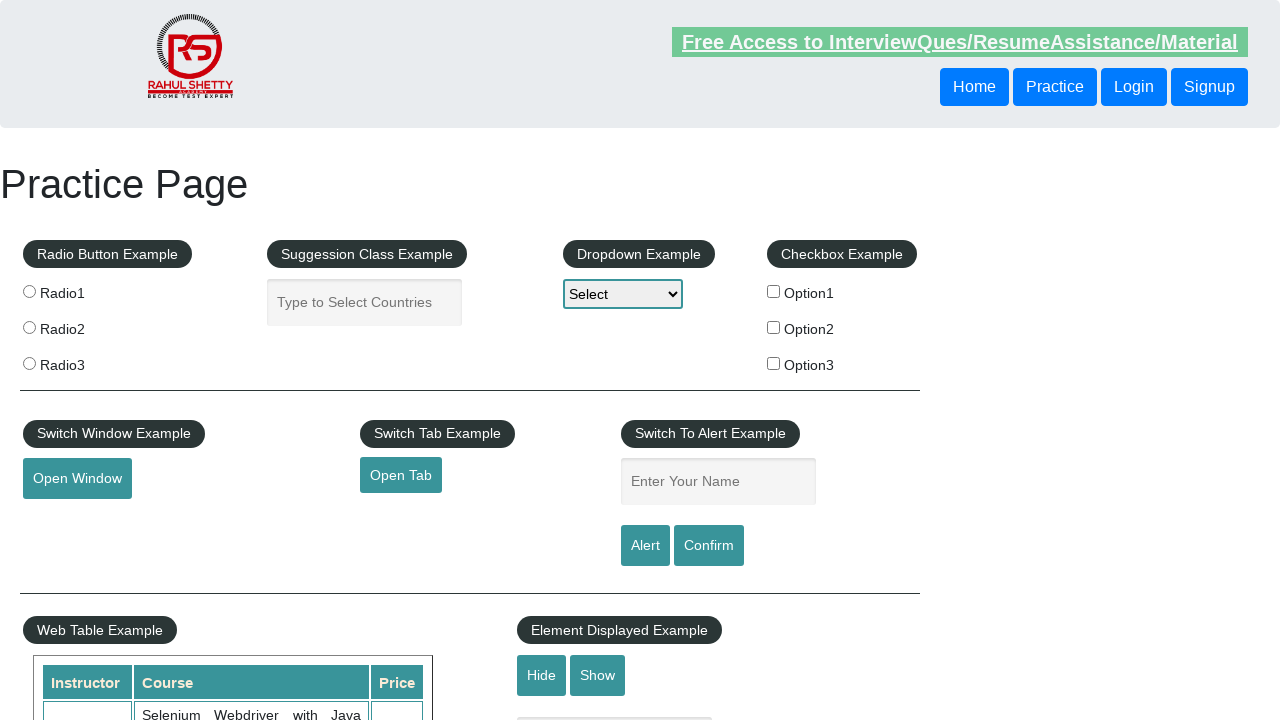

Entered 'Herbert' in the name input field on #name
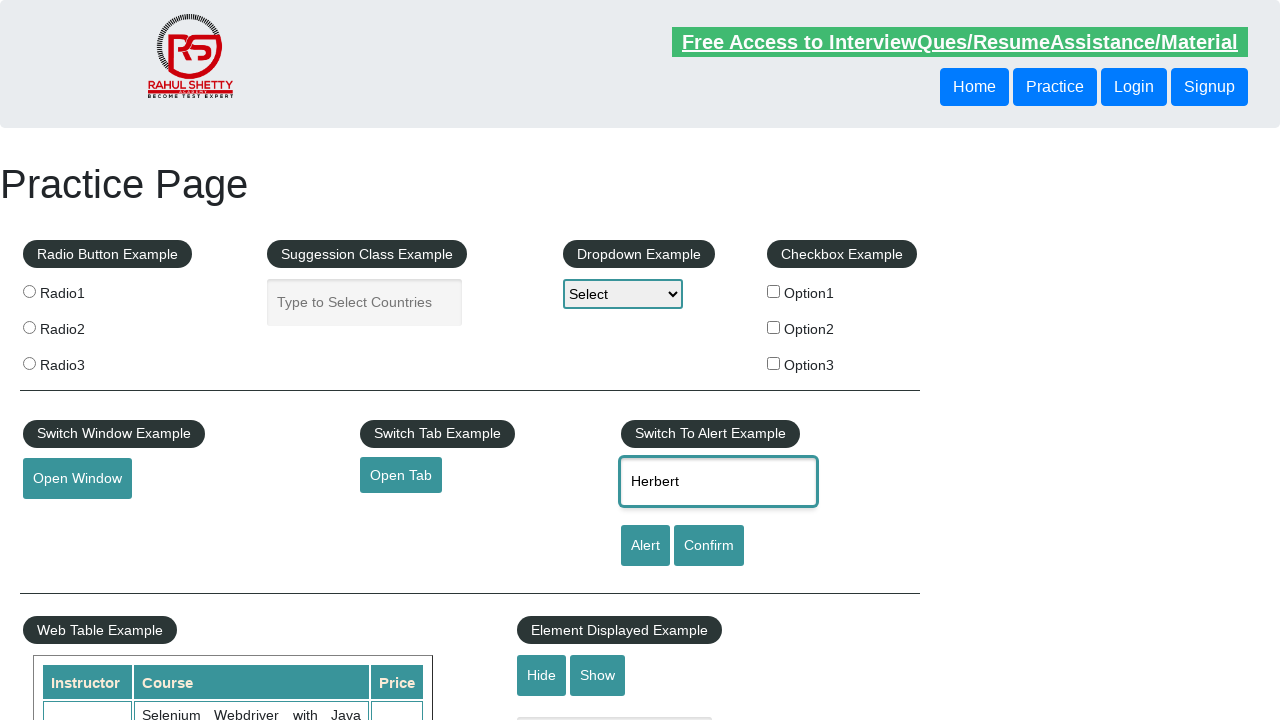

Clicked the confirm button to trigger JavaScript alert at (709, 546) on #confirmbtn
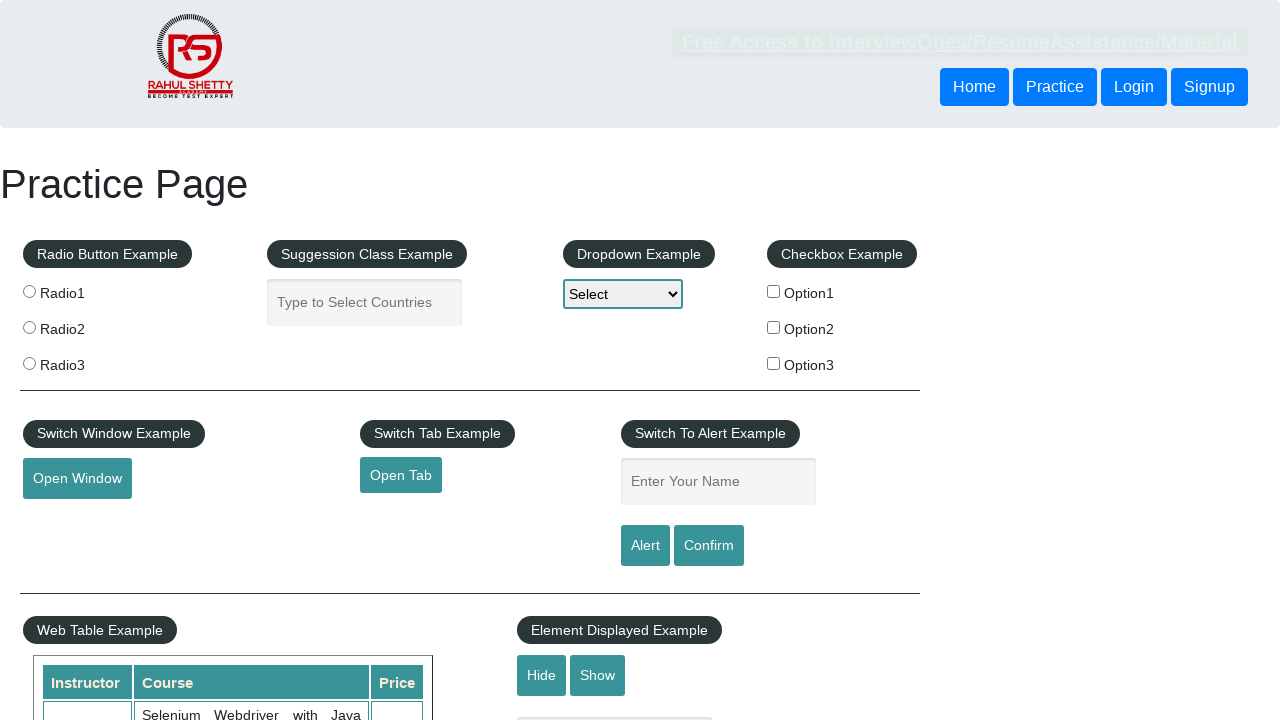

Accepted the JavaScript confirmation dialog
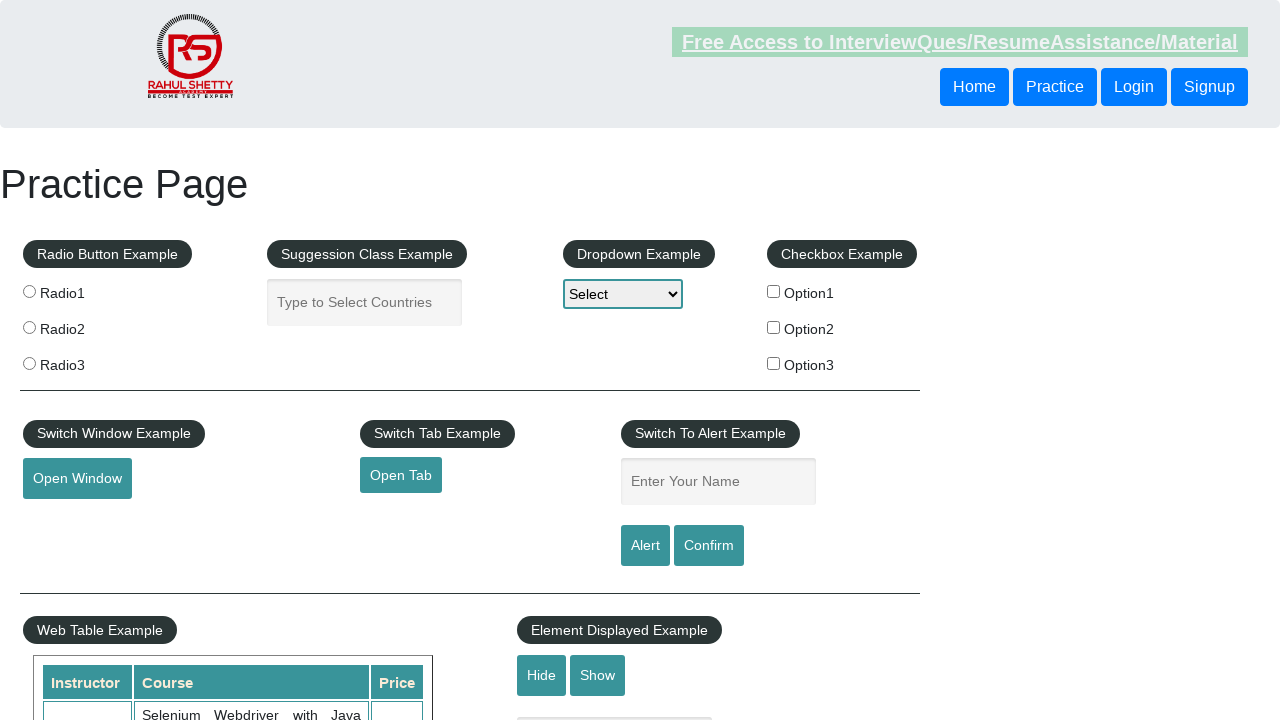

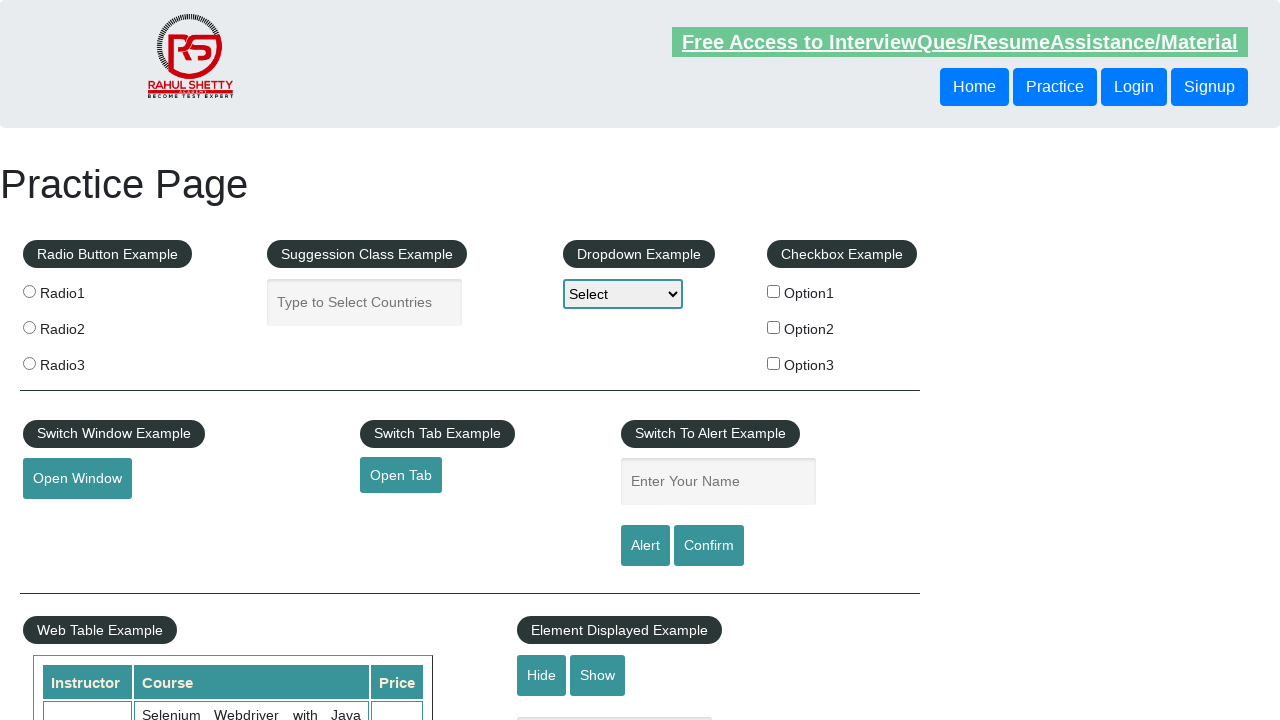